Fills required fields with an invalid phone number (too short), submits the form, and verifies the phone number field shows a validation warning

Starting URL: https://demoqa.com/automation-practice-form

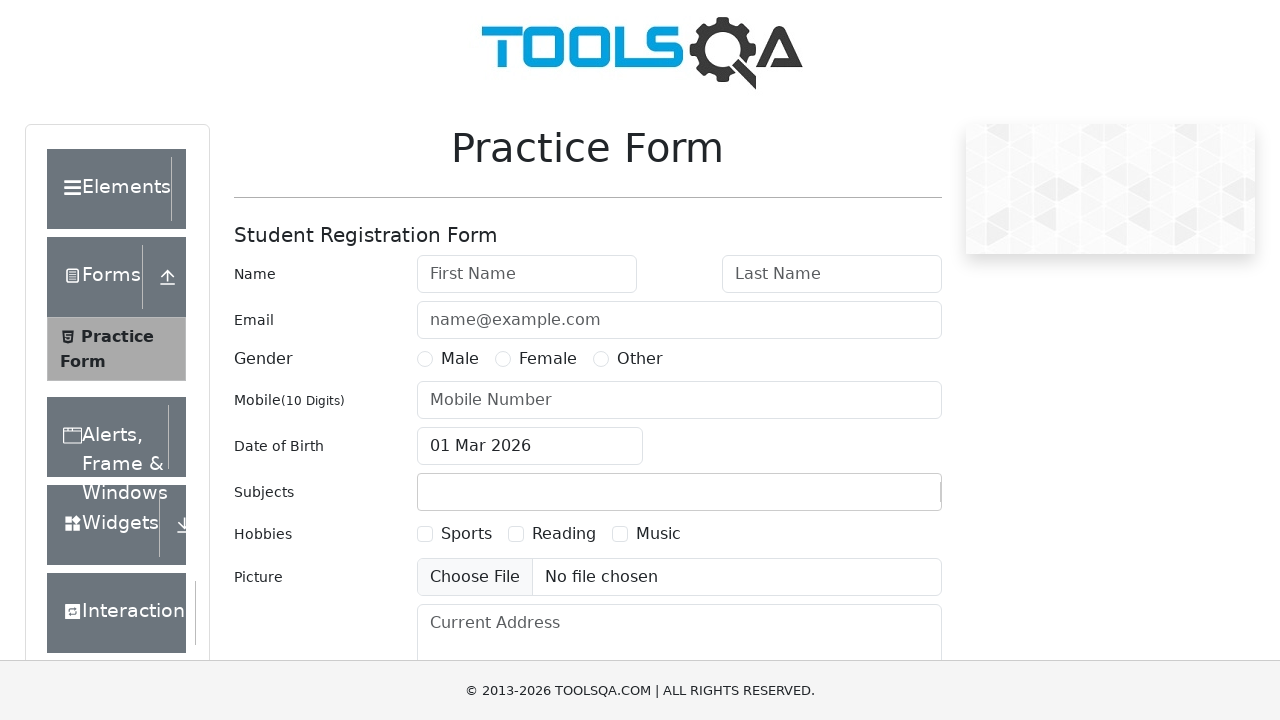

Filled first name field with 'TestFirstName' on #firstName
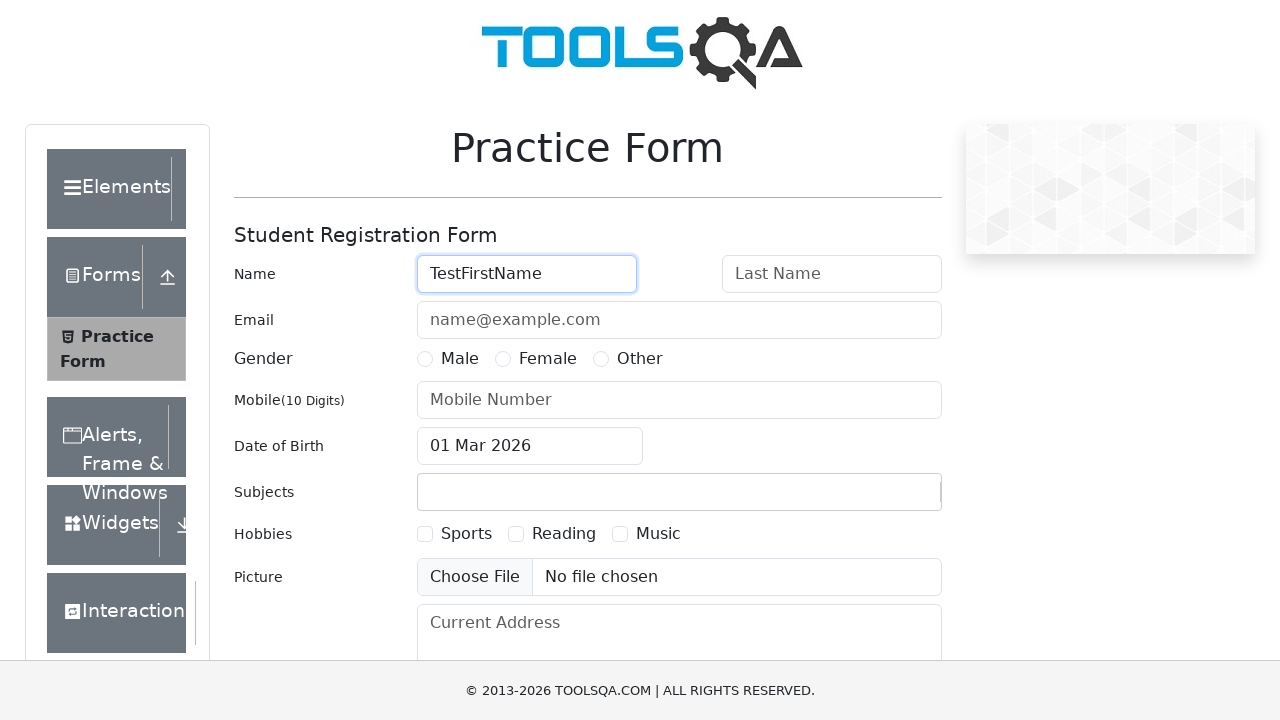

Filled last name field with 'TestLastName' on #lastName
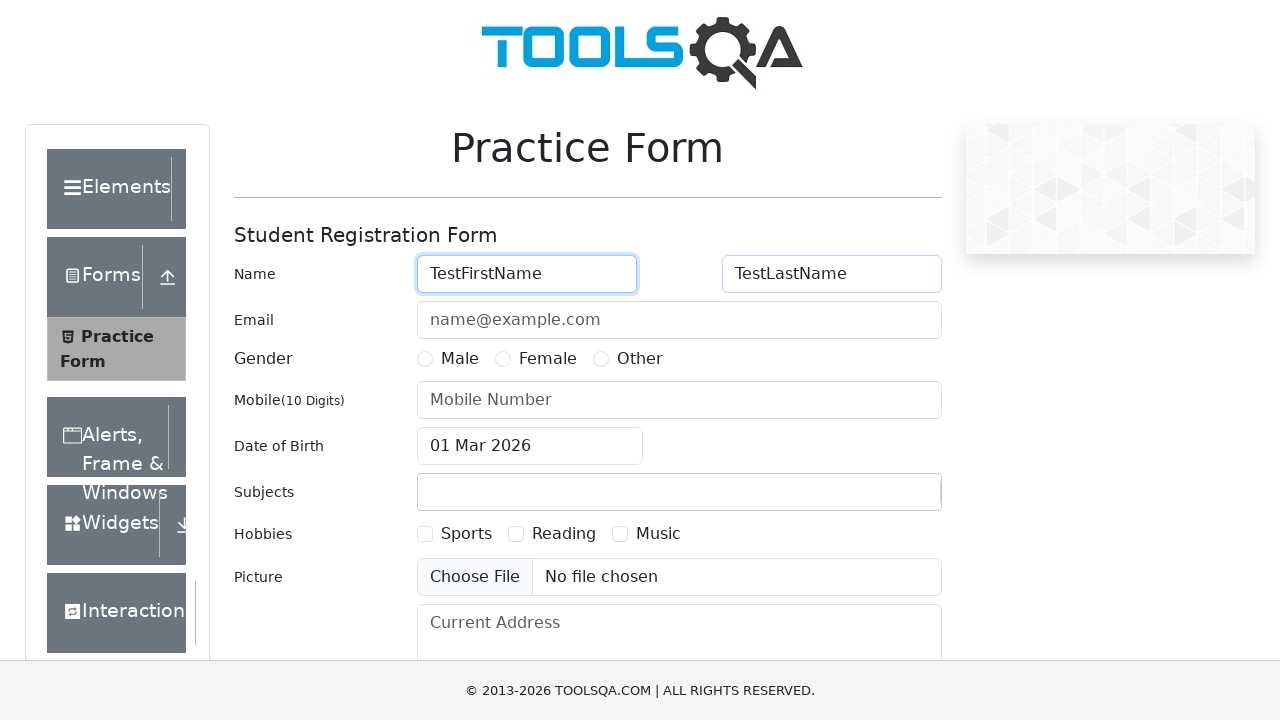

Selected Male gender option at (460, 359) on label[for='gender-radio-1']
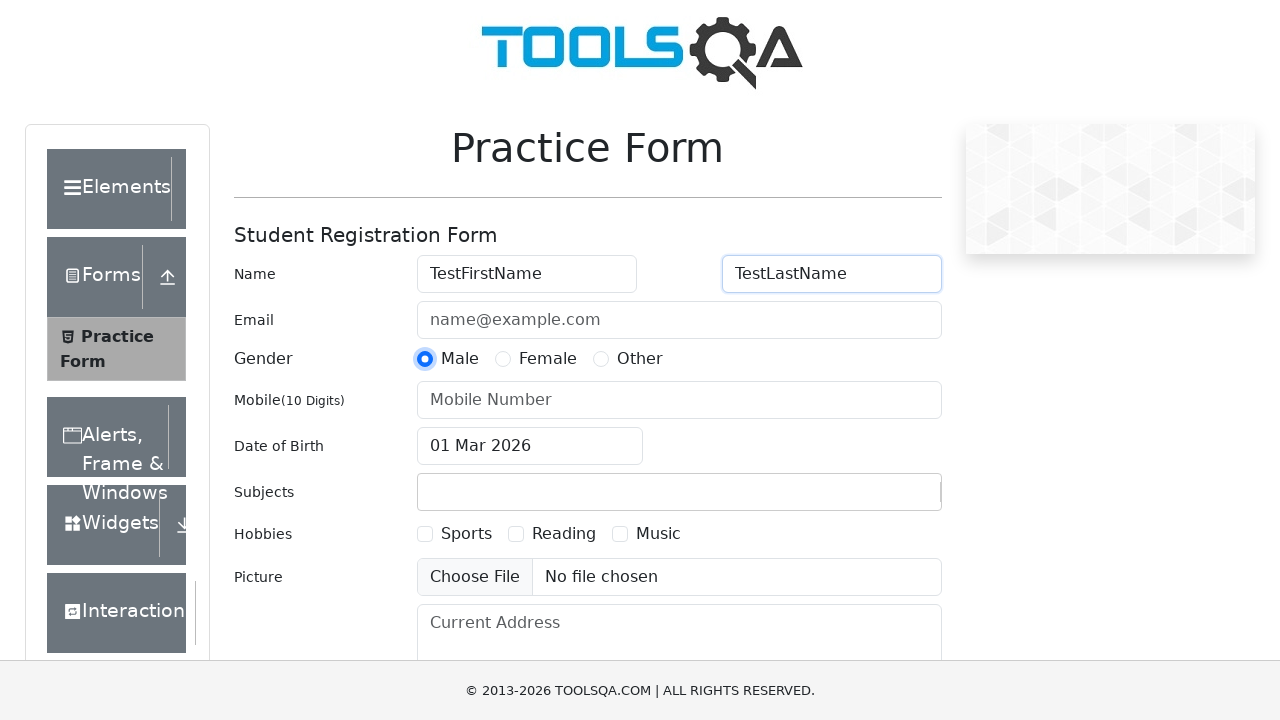

Filled user number field with invalid phone number '012345678' (too short) on #userNumber
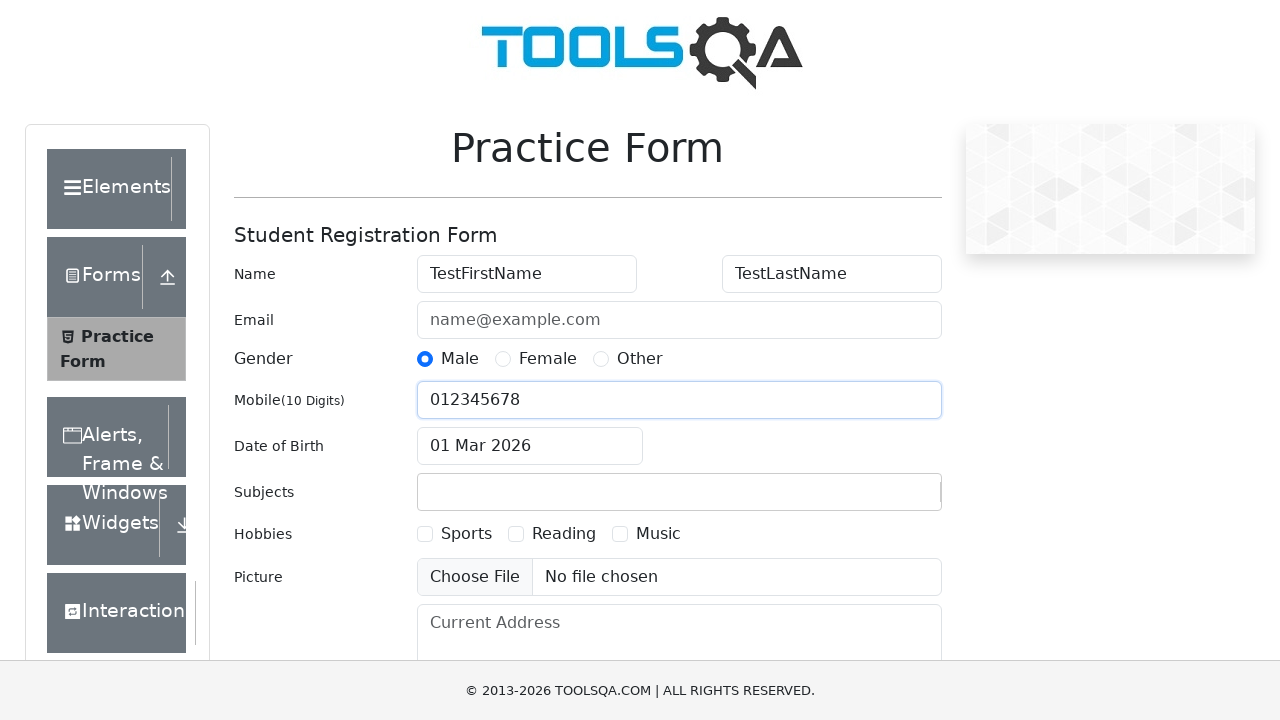

Clicked submit button to submit the form at (885, 499) on #submit
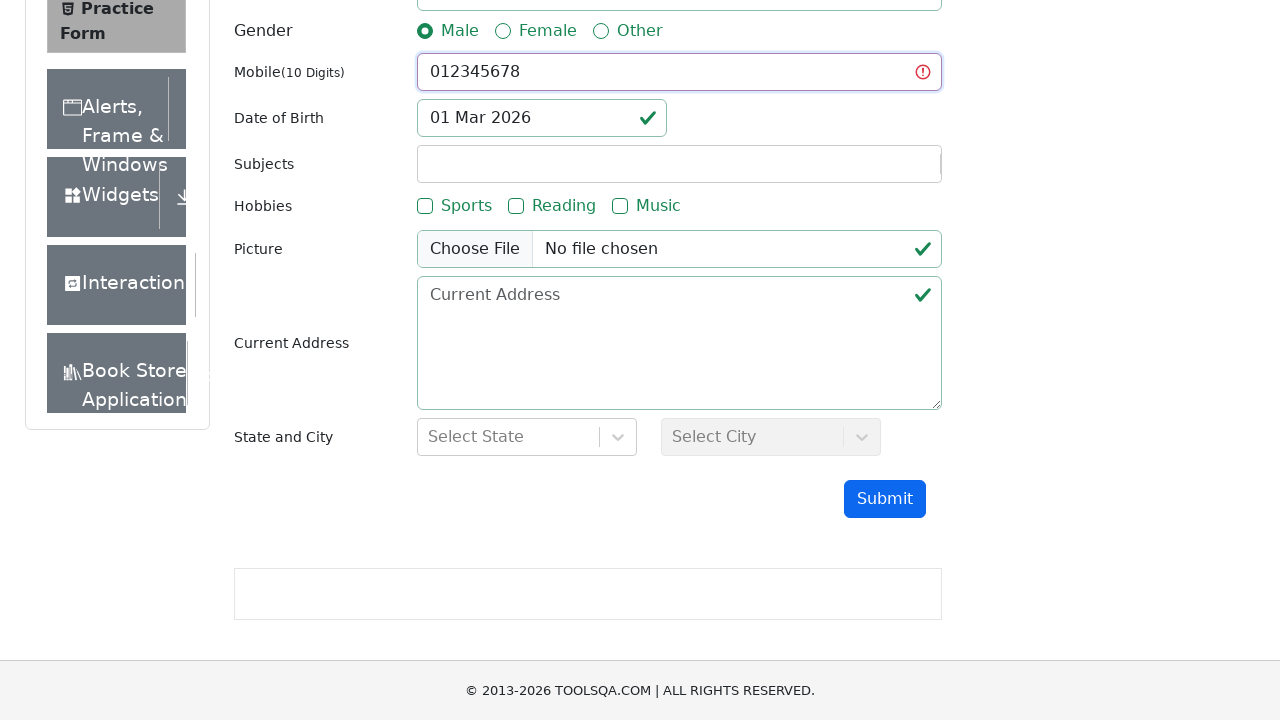

Verified user number field displays validation warning for invalid phone number
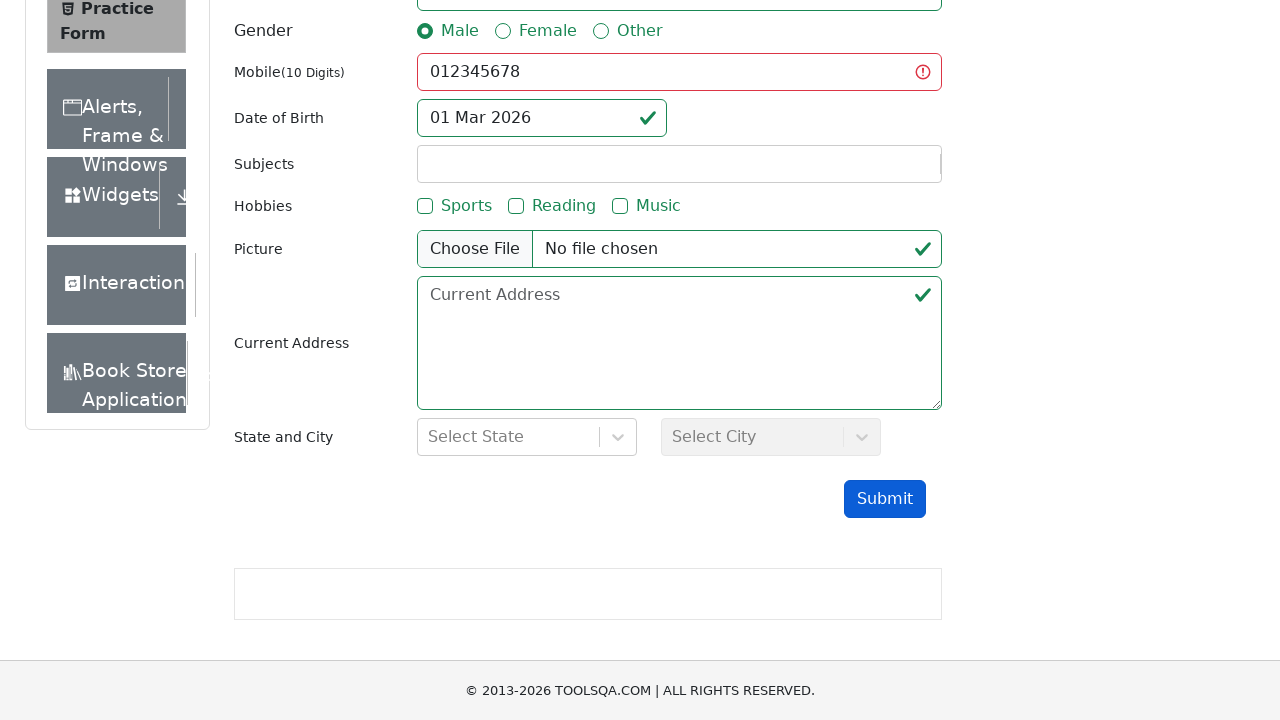

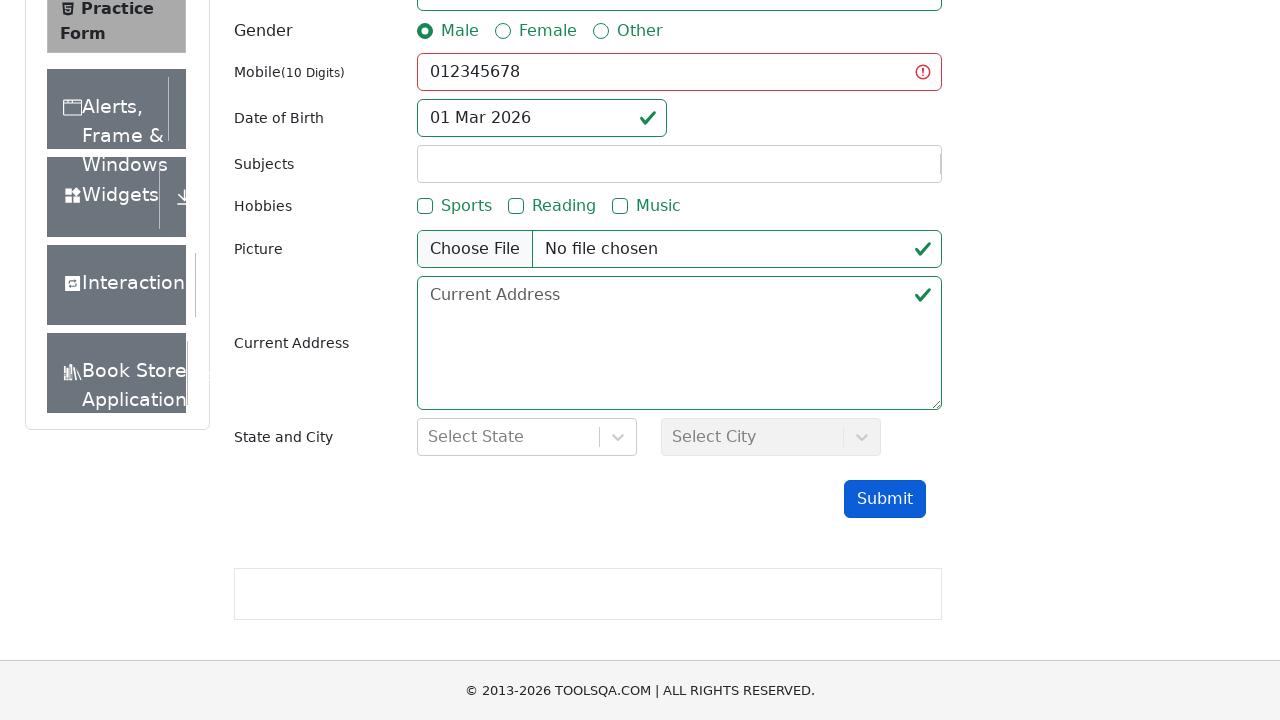